Tests filtering to display only active (not completed) items

Starting URL: https://demo.playwright.dev/todomvc

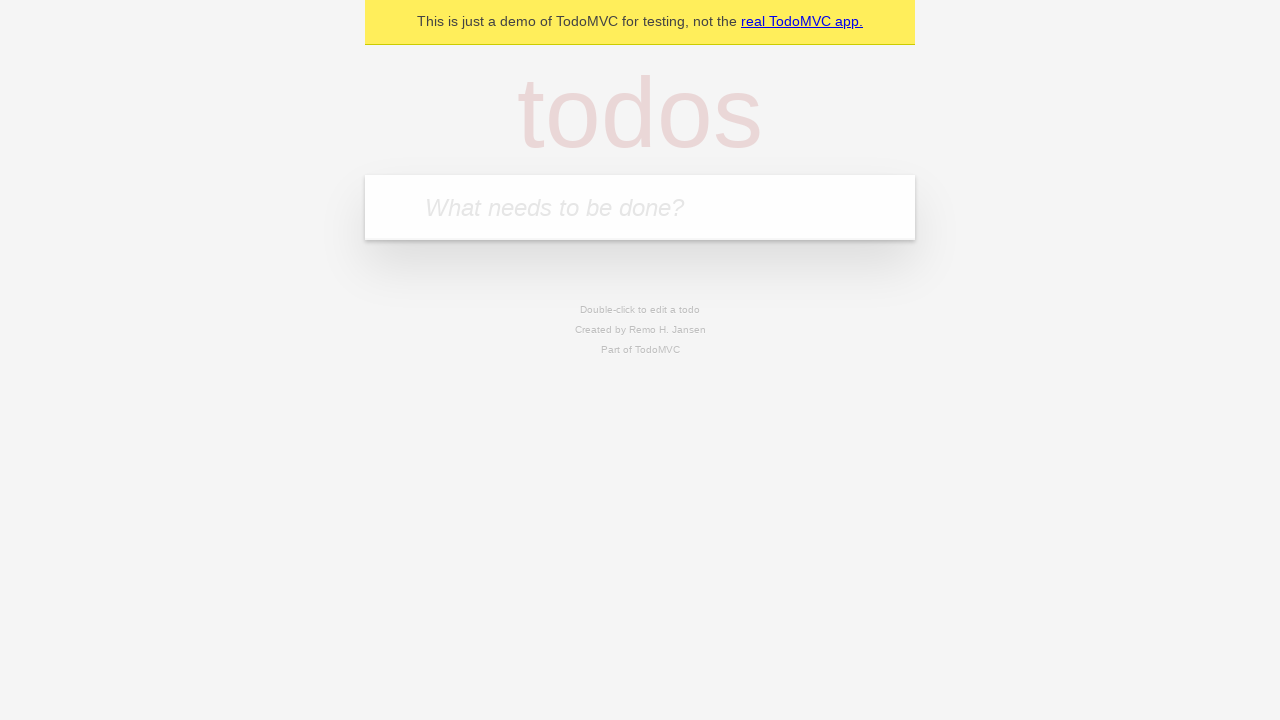

Filled new todo input with 'buy some cheese' on .new-todo
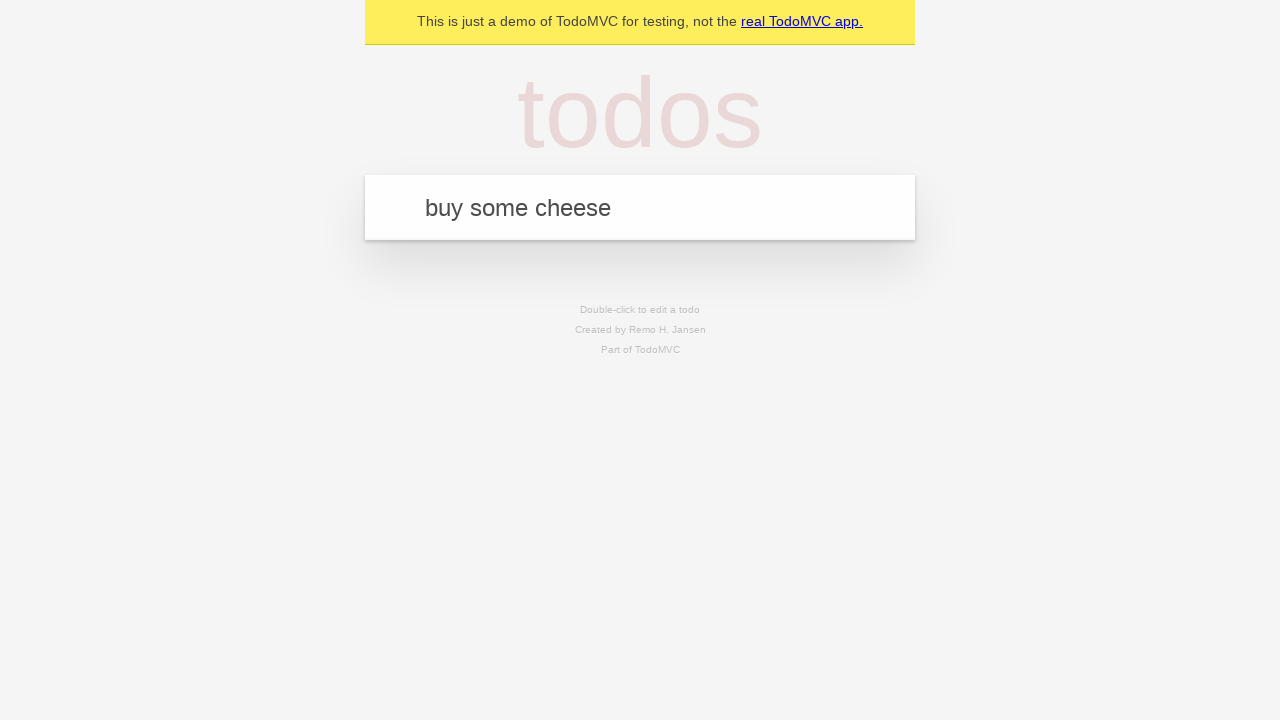

Pressed Enter to add first todo on .new-todo
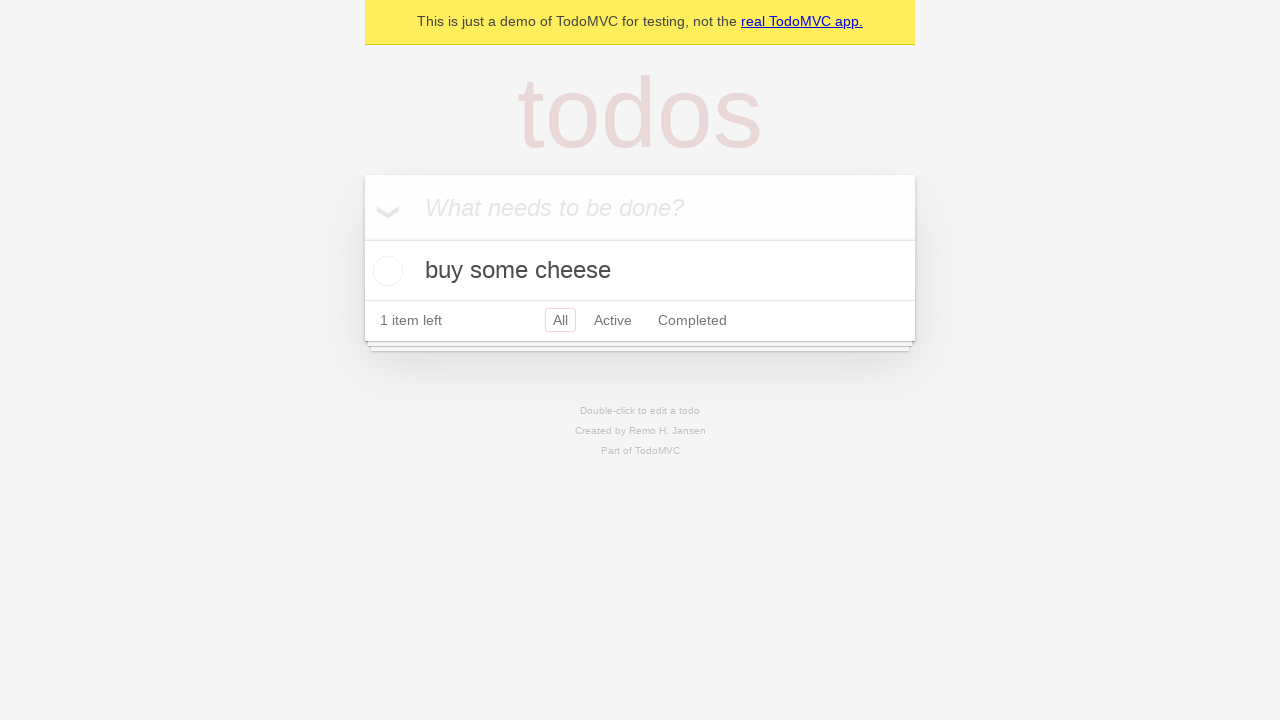

Filled new todo input with 'feed the cat' on .new-todo
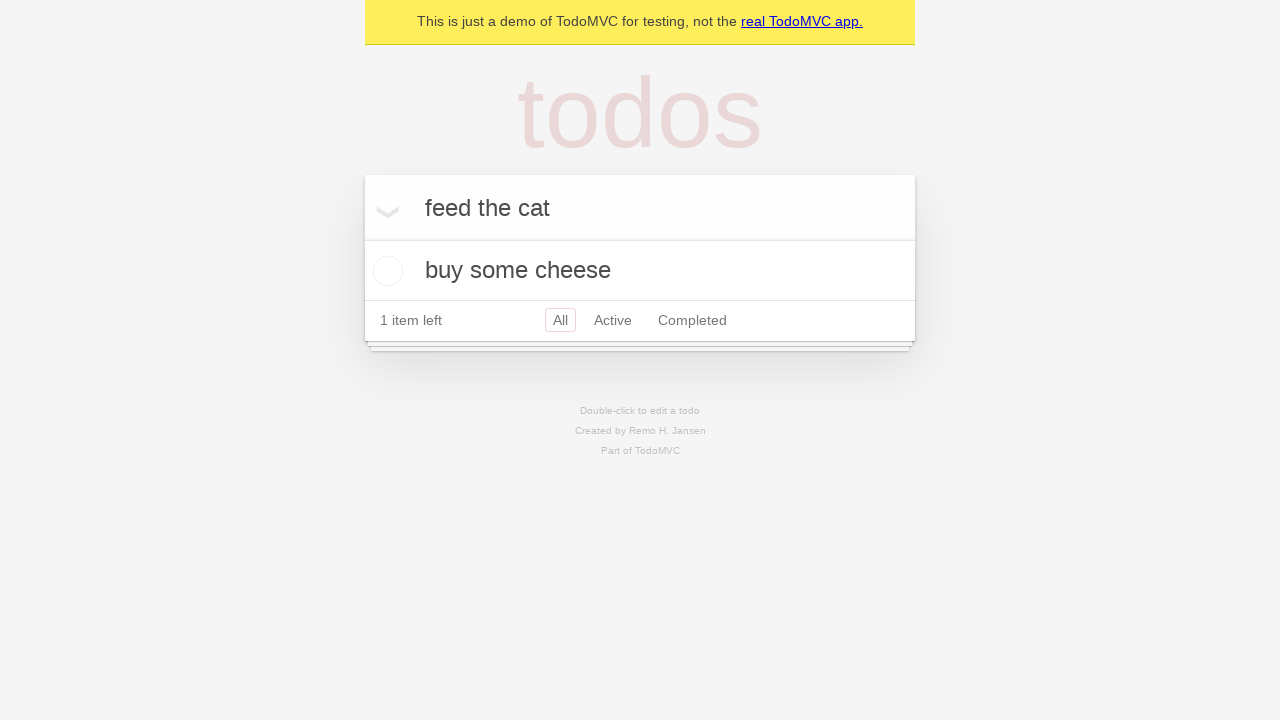

Pressed Enter to add second todo on .new-todo
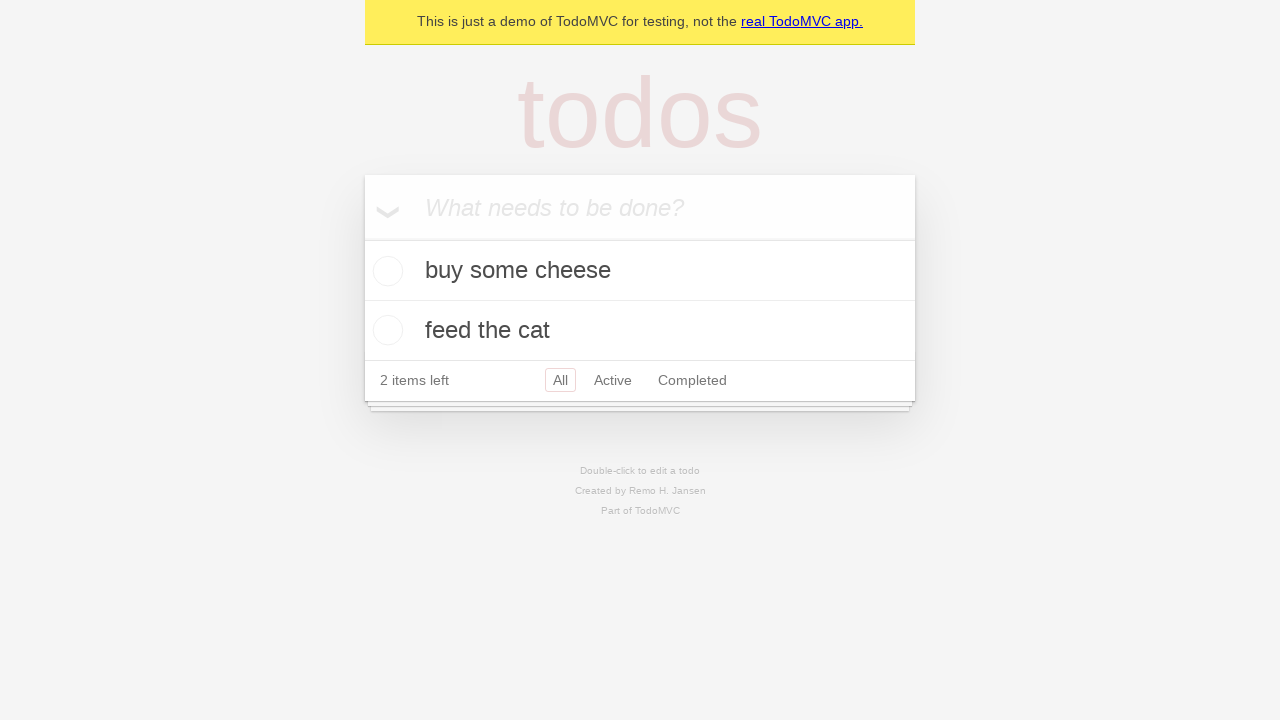

Filled new todo input with 'book a doctors appointment' on .new-todo
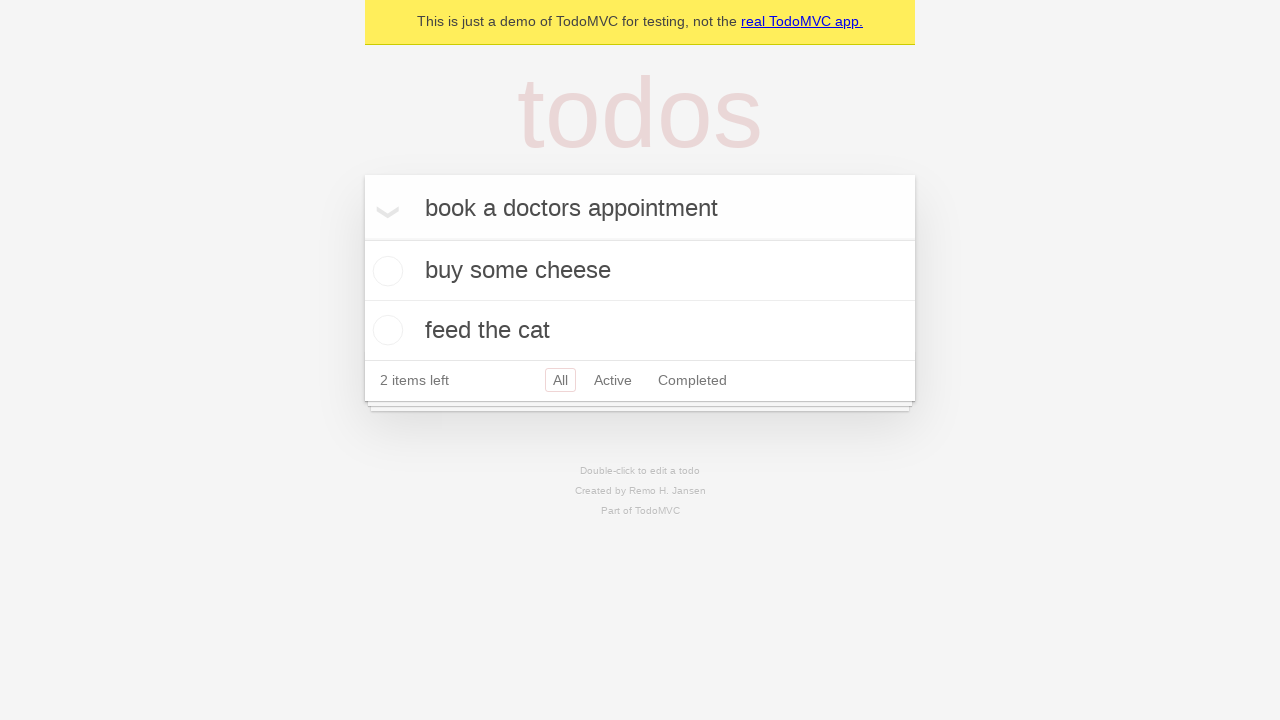

Pressed Enter to add third todo on .new-todo
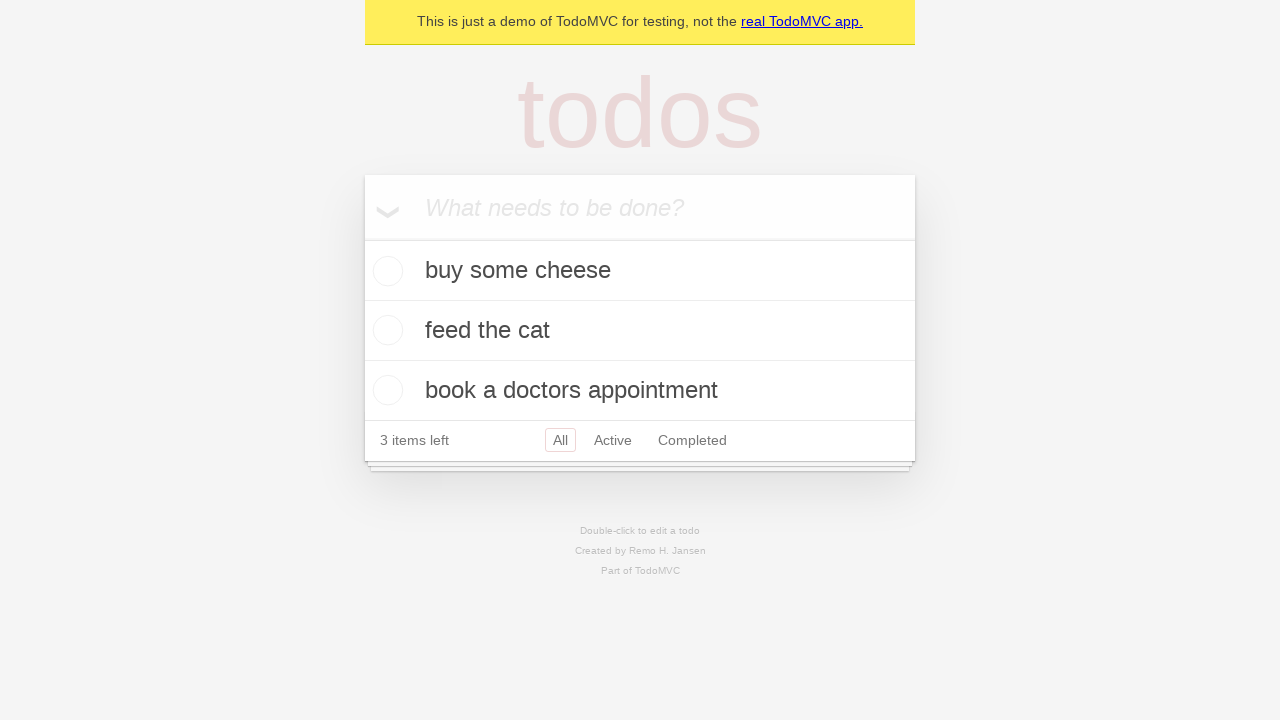

Waited for all three todos to load in the list
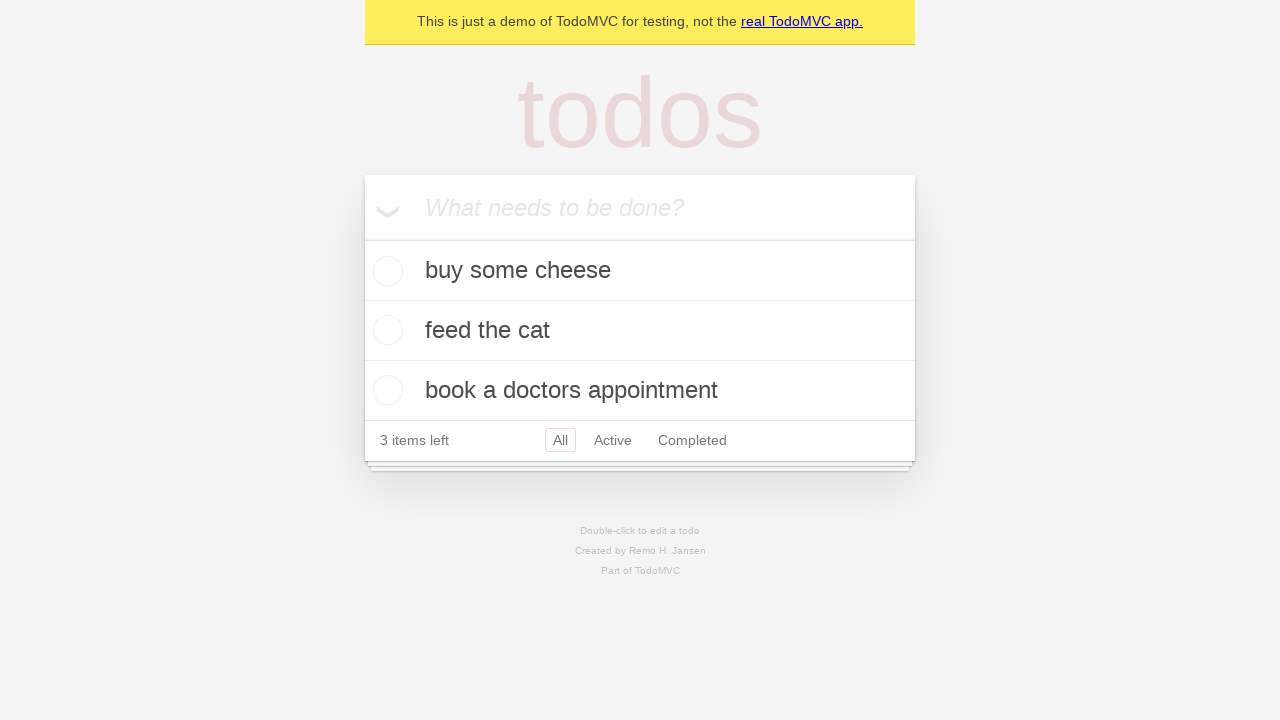

Checked the second todo ('feed the cat') to mark it as completed at (385, 330) on .todo-list li .toggle >> nth=1
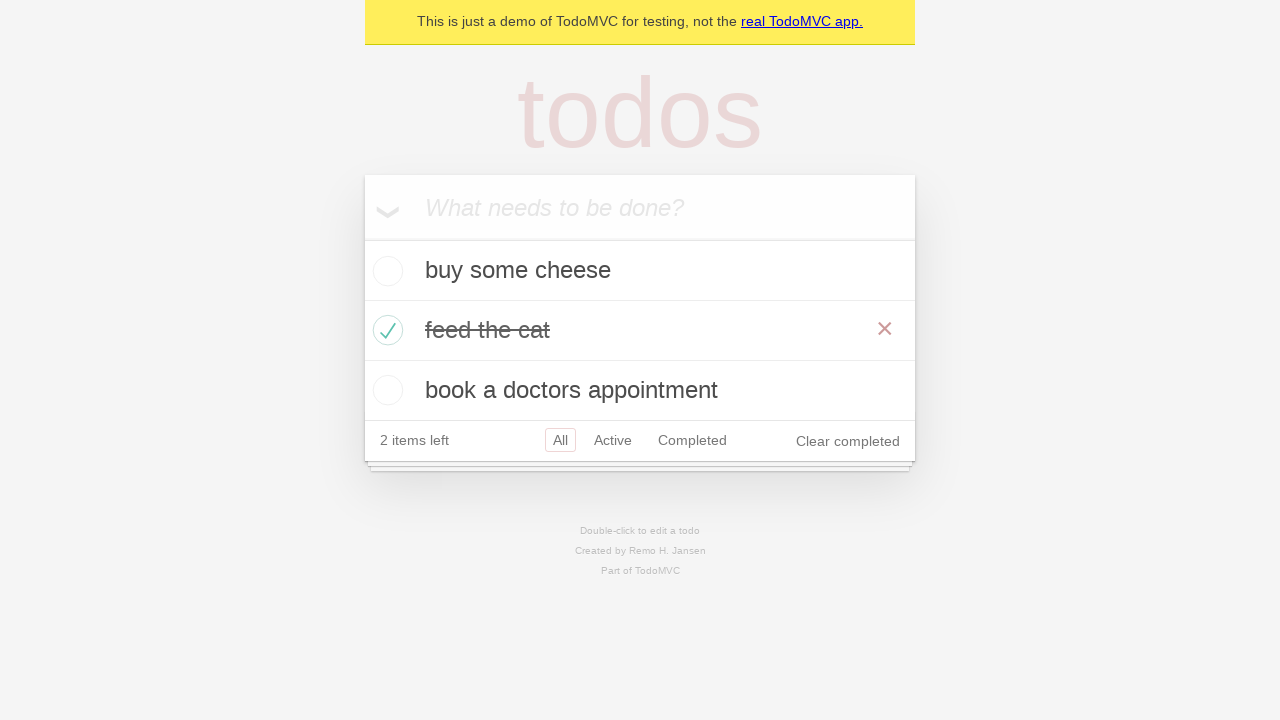

Clicked Active filter to display only active (not completed) todos at (613, 440) on .filters >> text=Active
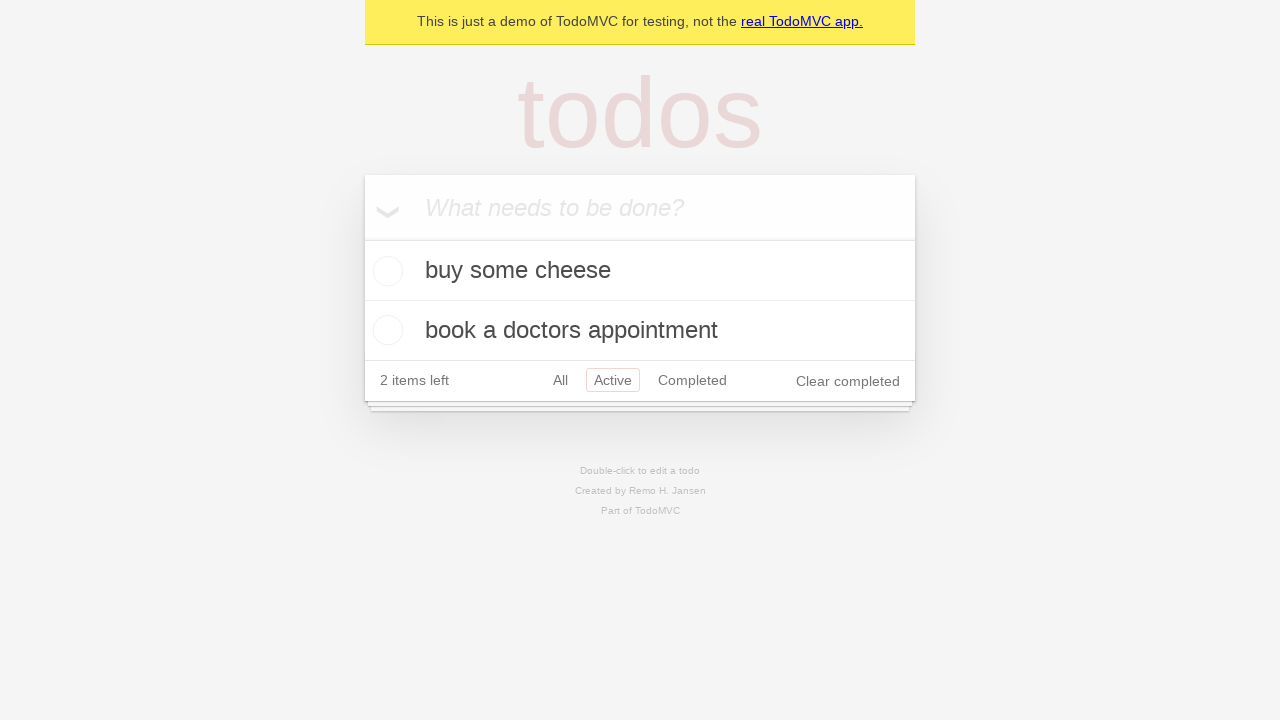

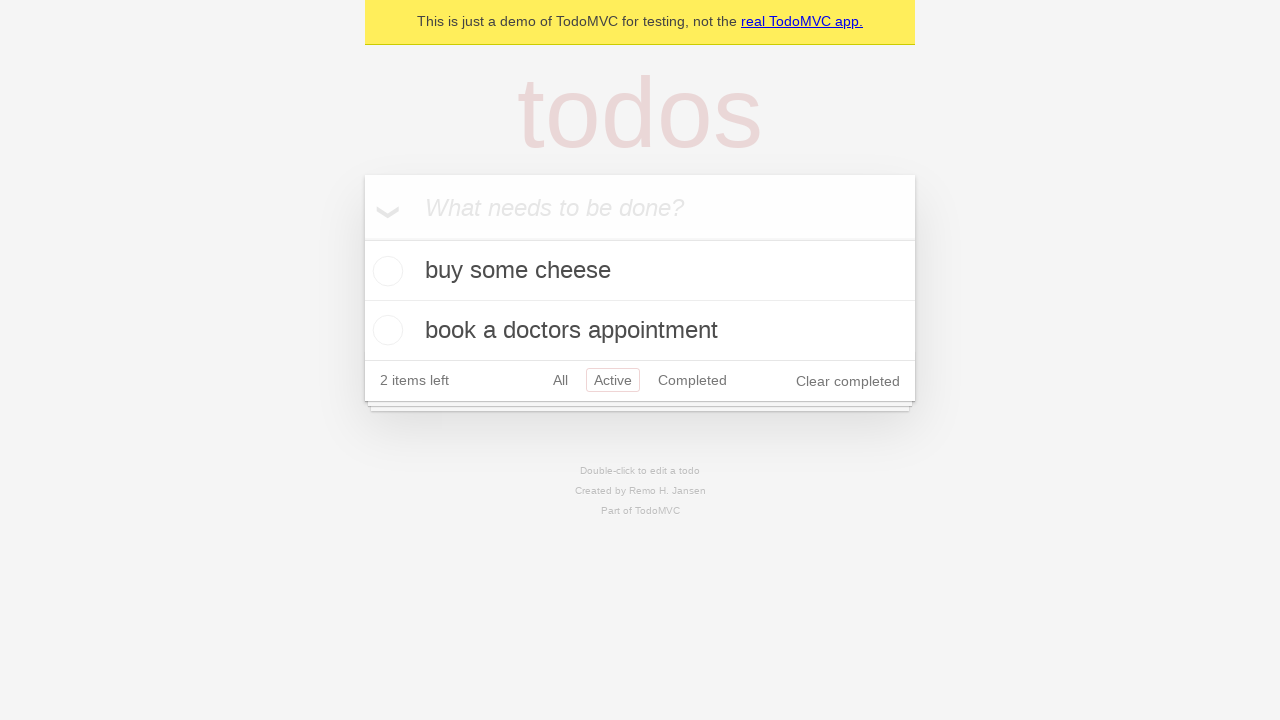